Tests drag and drop functionality within an iframe by dragging a draggable element to a droppable target area

Starting URL: https://jqueryui.com/droppable/

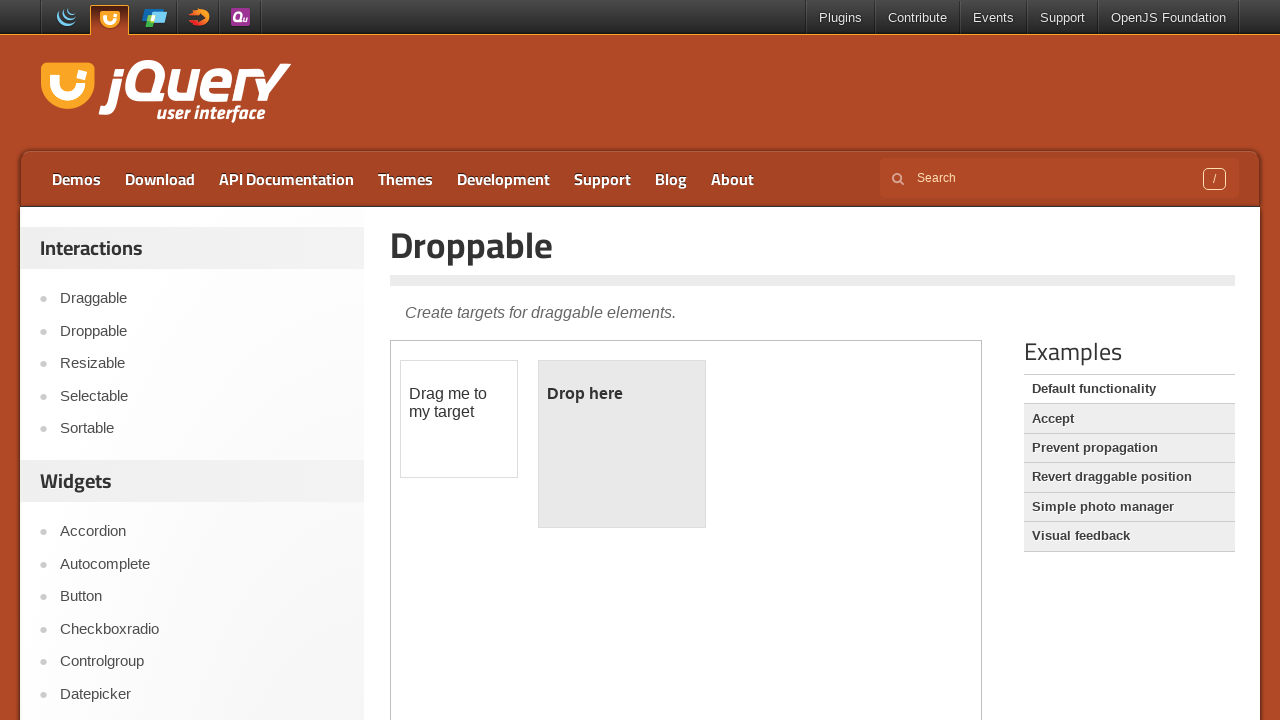

Retrieved all iframes from the page
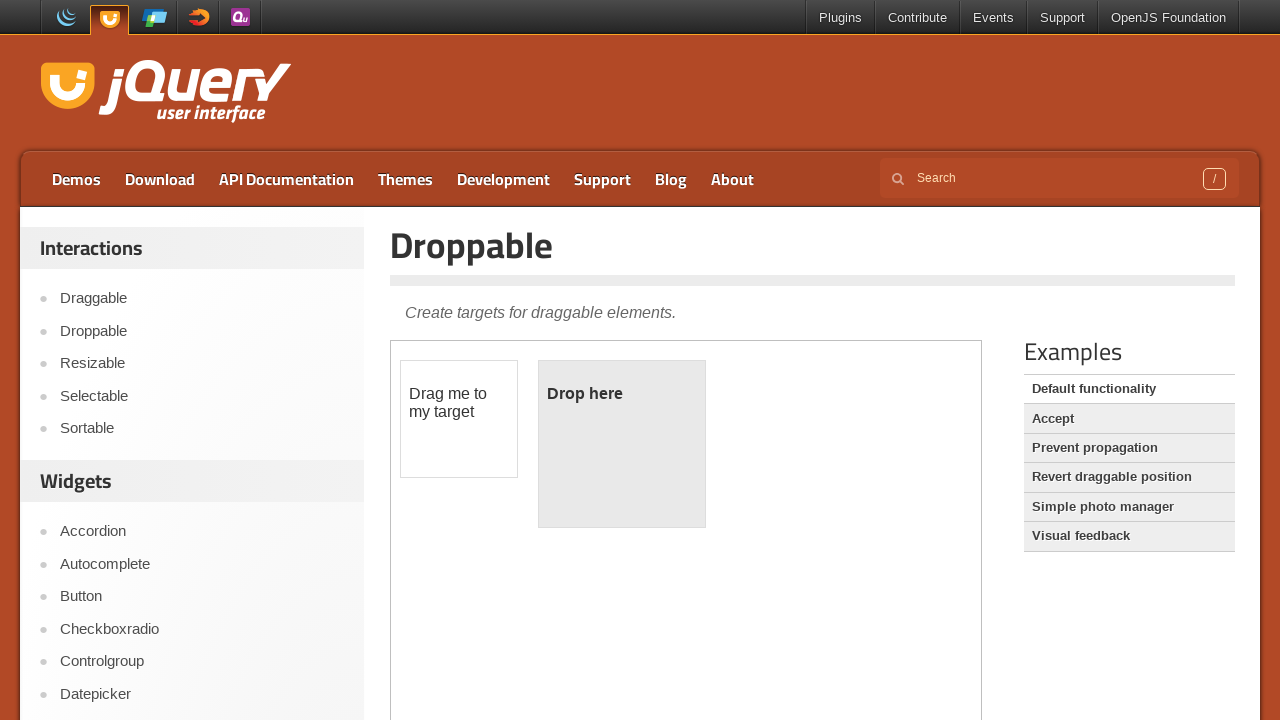

Selected the first iframe on the page
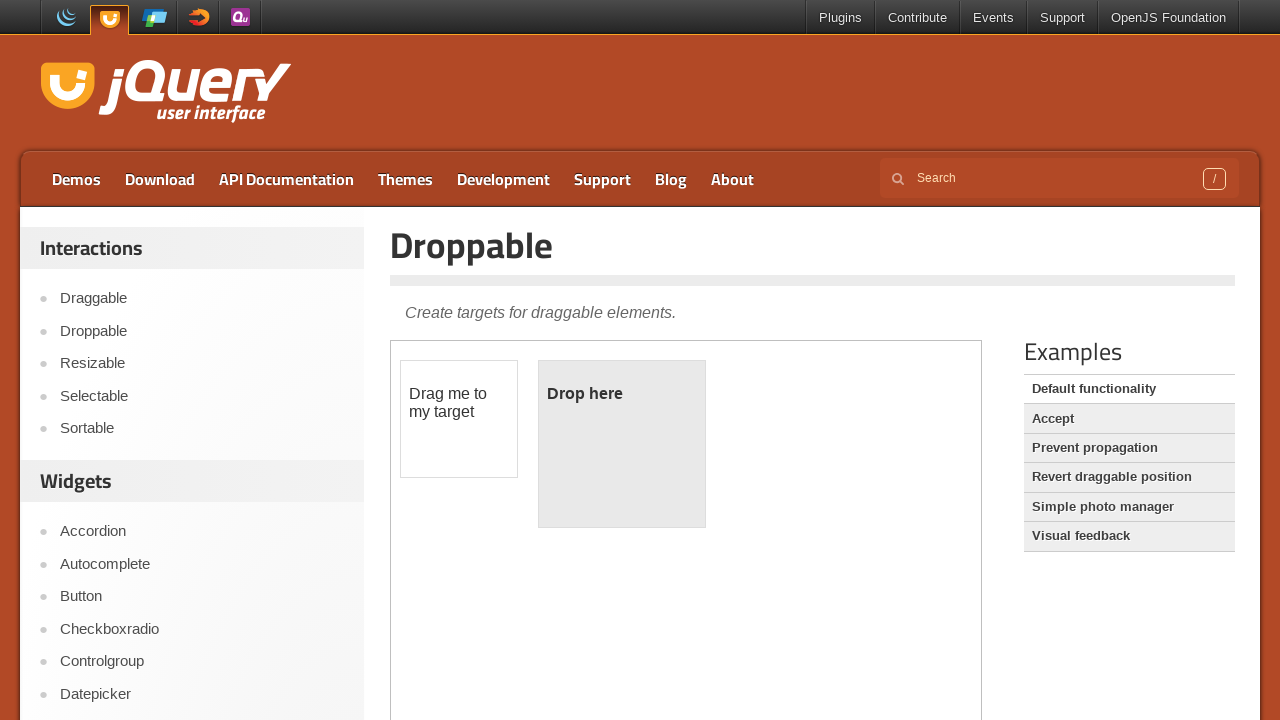

Located draggable element within iframe
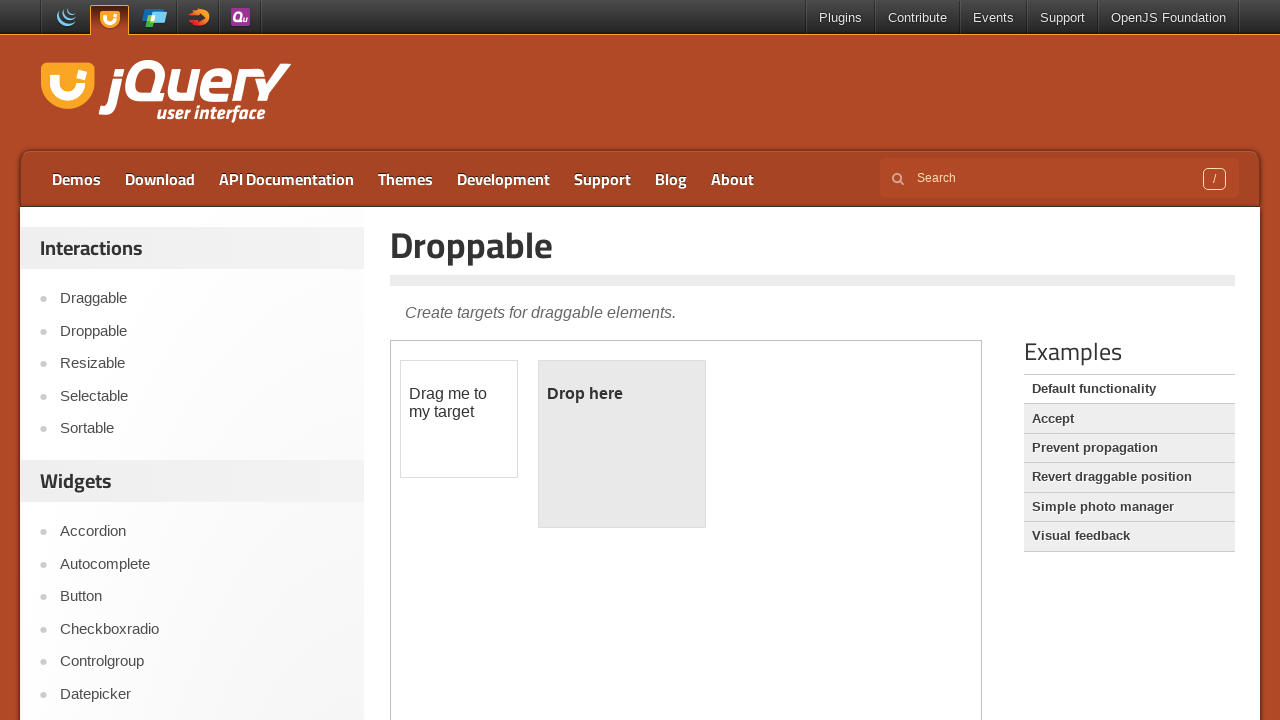

Located droppable target element within iframe
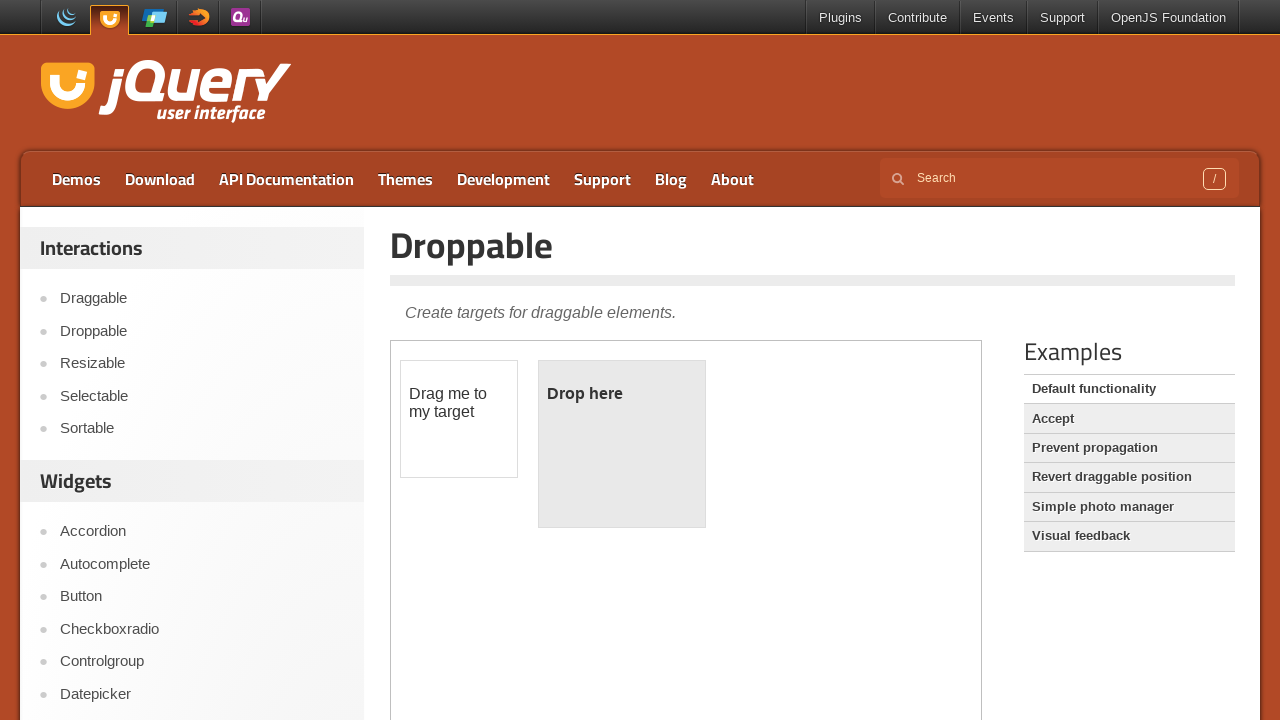

Dragged draggable element to droppable target area at (622, 444)
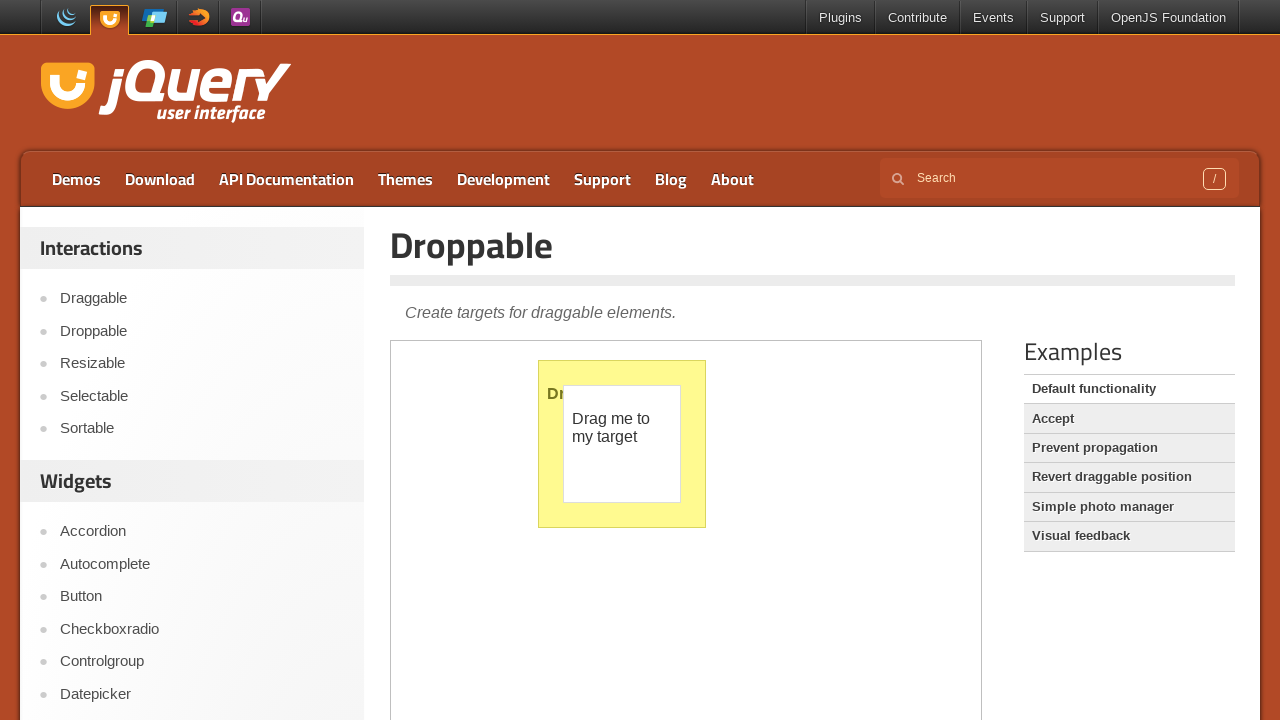

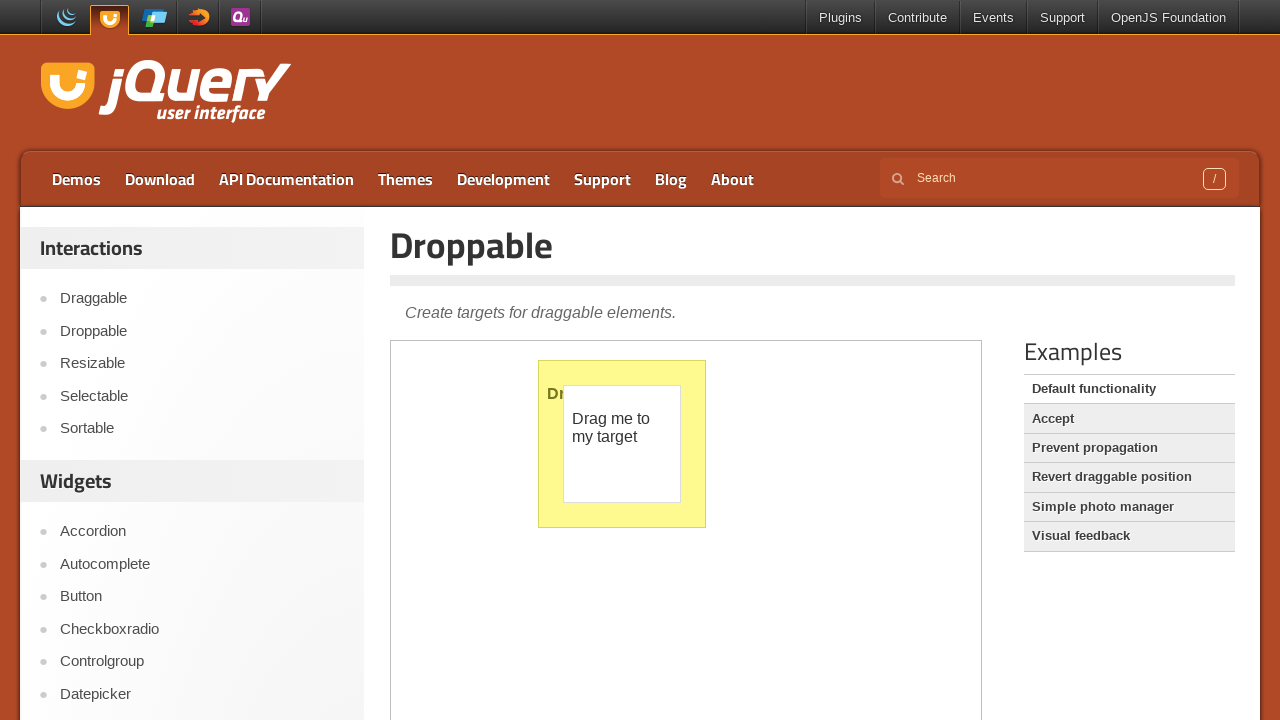